Tests handling of a prompt dialog by clicking the prompt button, entering text, and accepting the dialog

Starting URL: https://demoqa.com/alerts

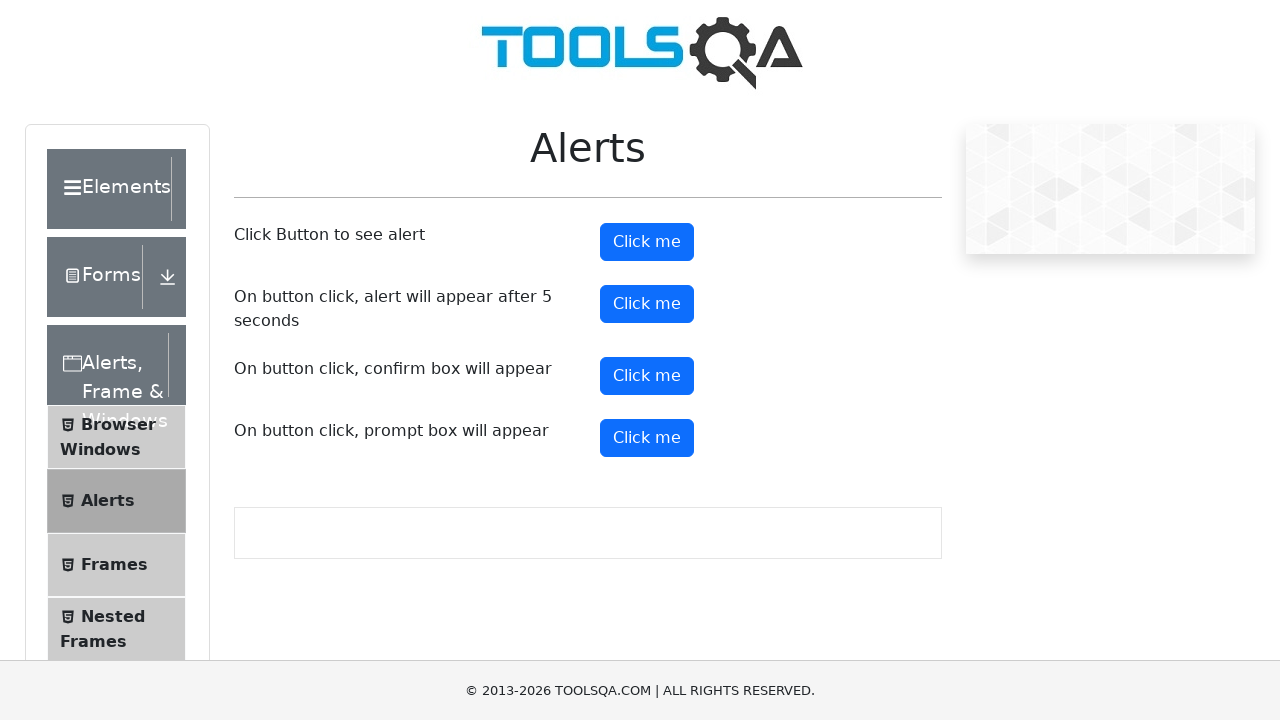

Set up dialog handler to accept prompt with text 'Hello'
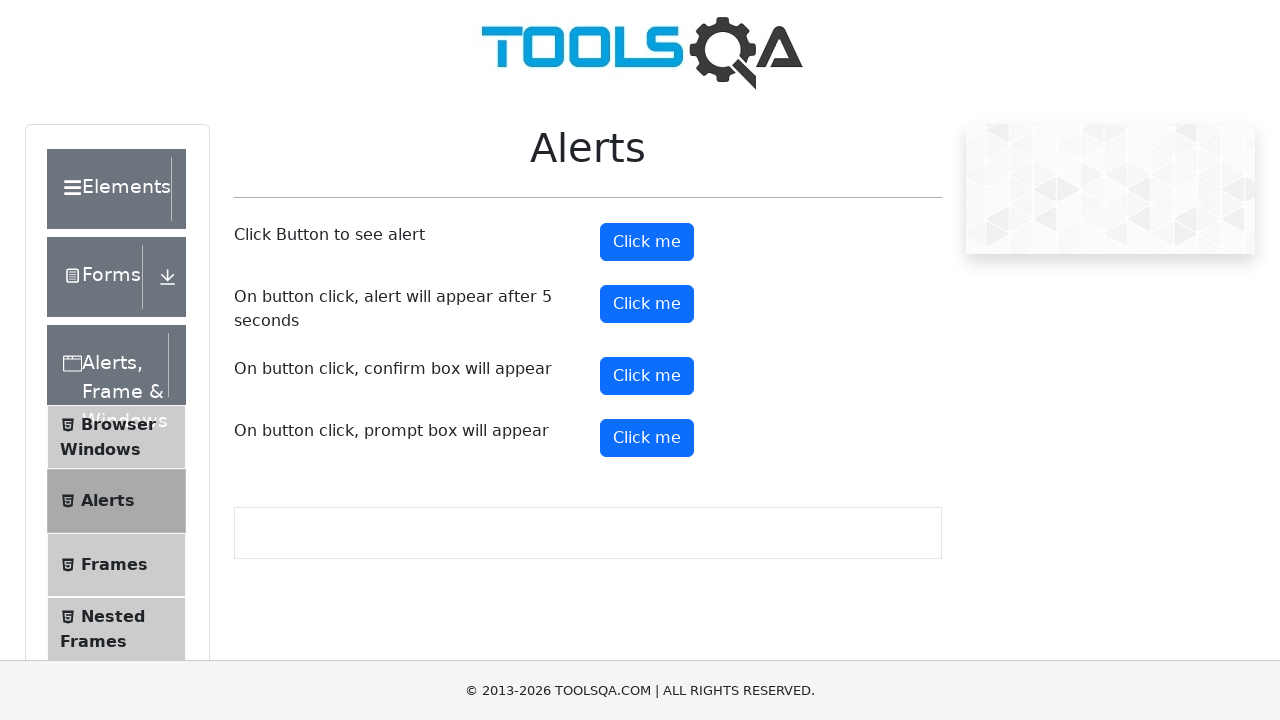

Clicked prompt button to trigger prompt dialog at (647, 438) on #promtButton
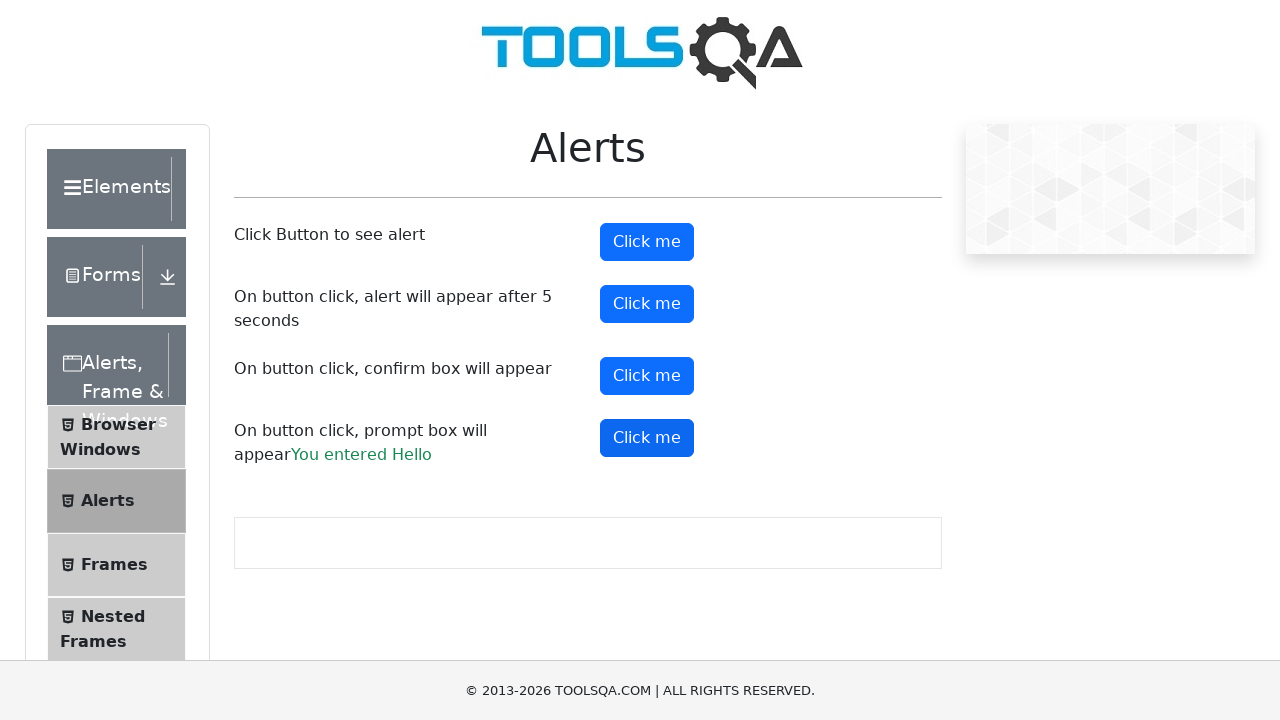

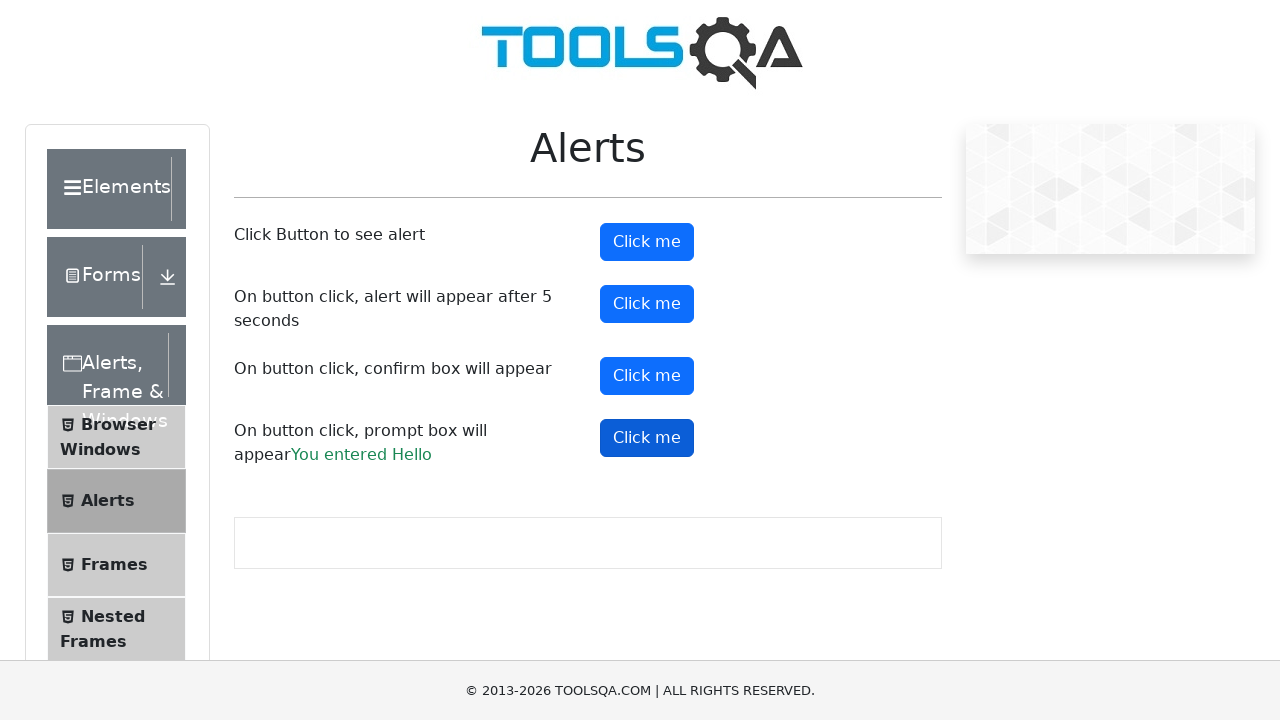